Navigates to demoqa.com and applies a 50% zoom level to the page using JavaScript execution to verify page zoom functionality.

Starting URL: https://demoqa.com/

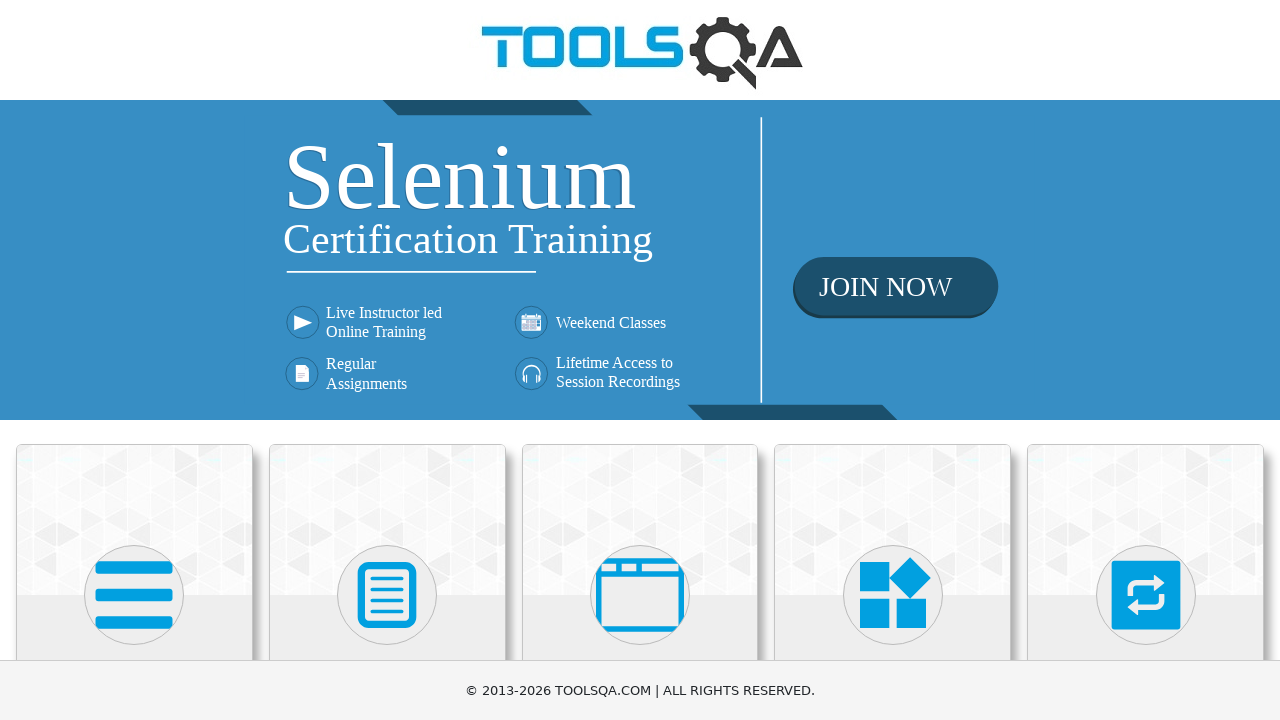

Navigated to https://demoqa.com/
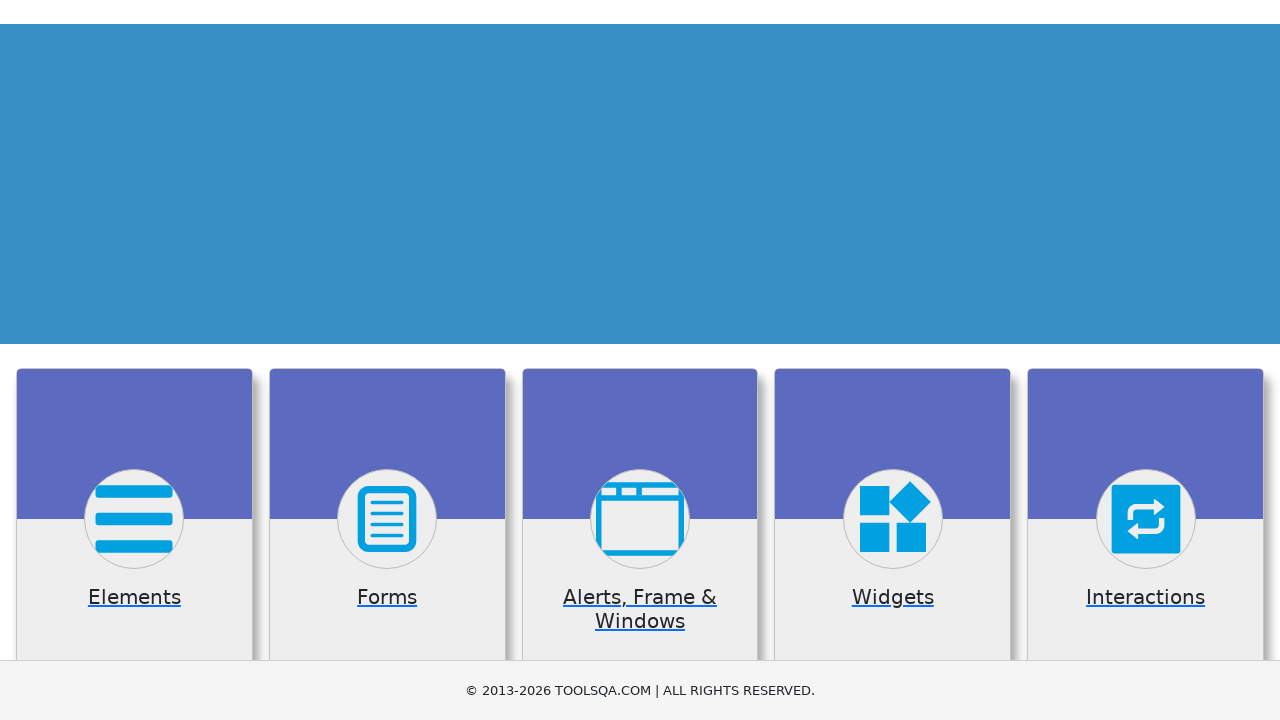

Applied 50% zoom level to the page using JavaScript
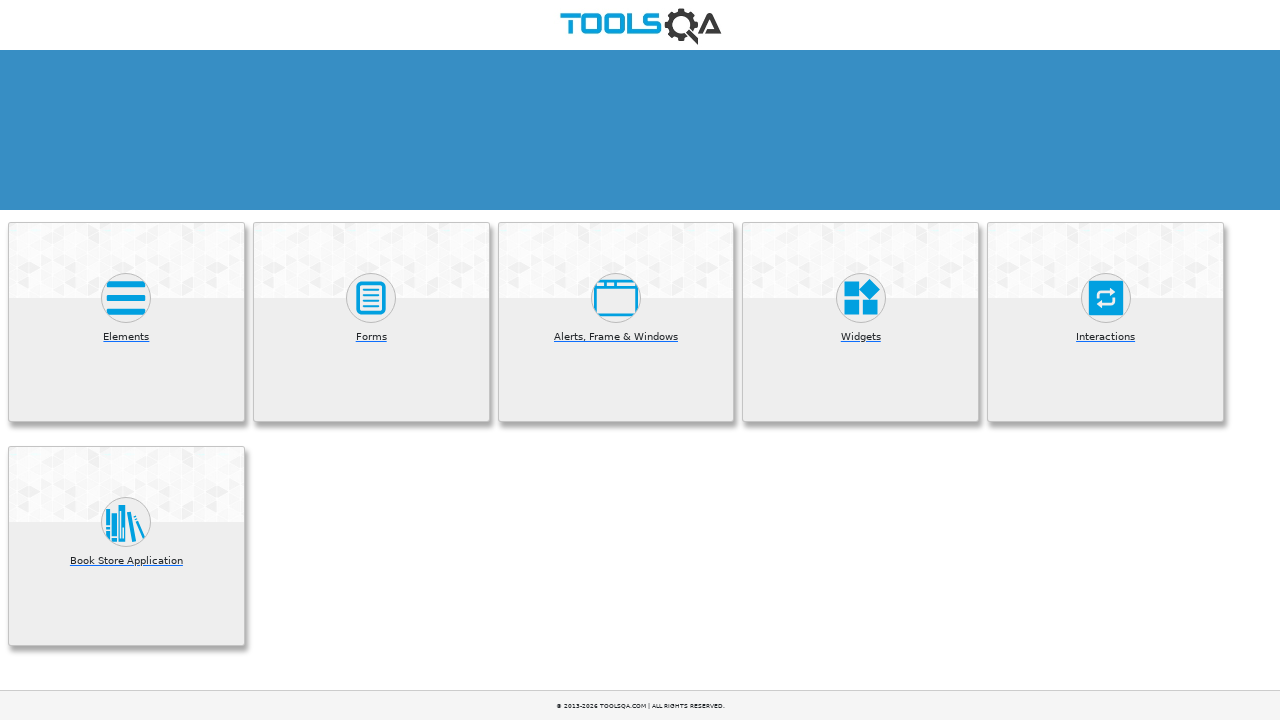

Waited 1 second to observe zoom effect
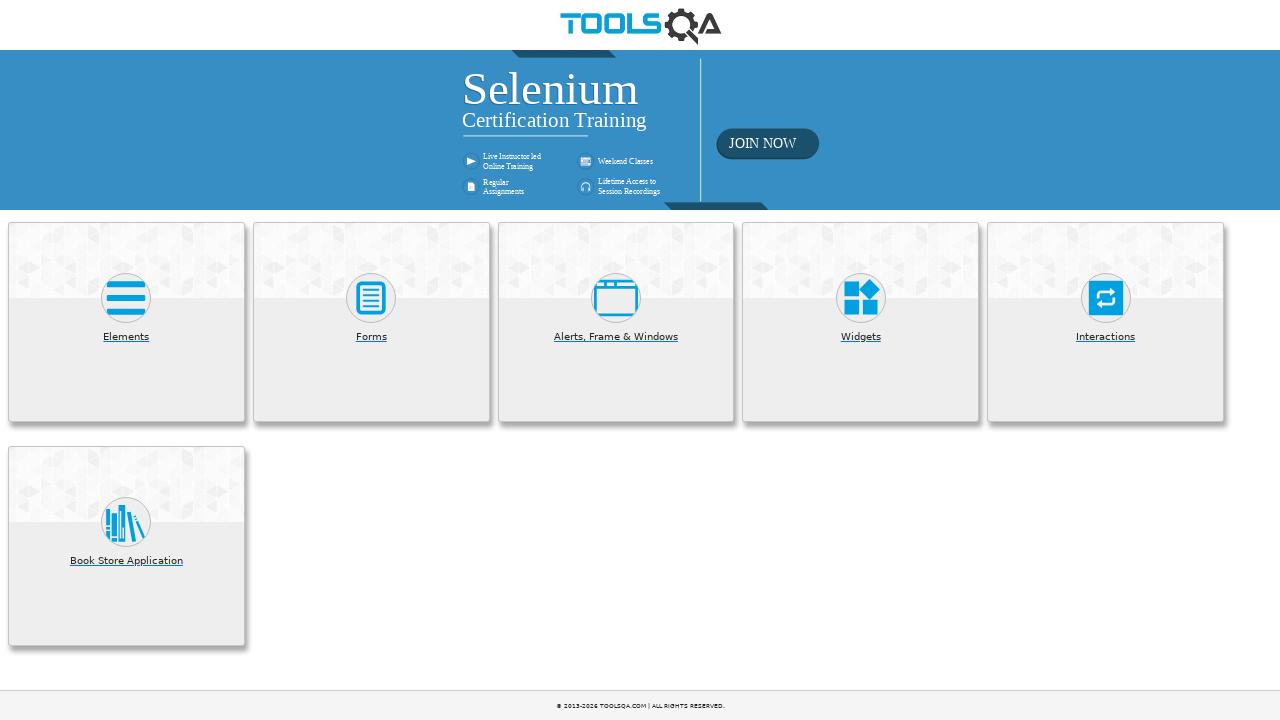

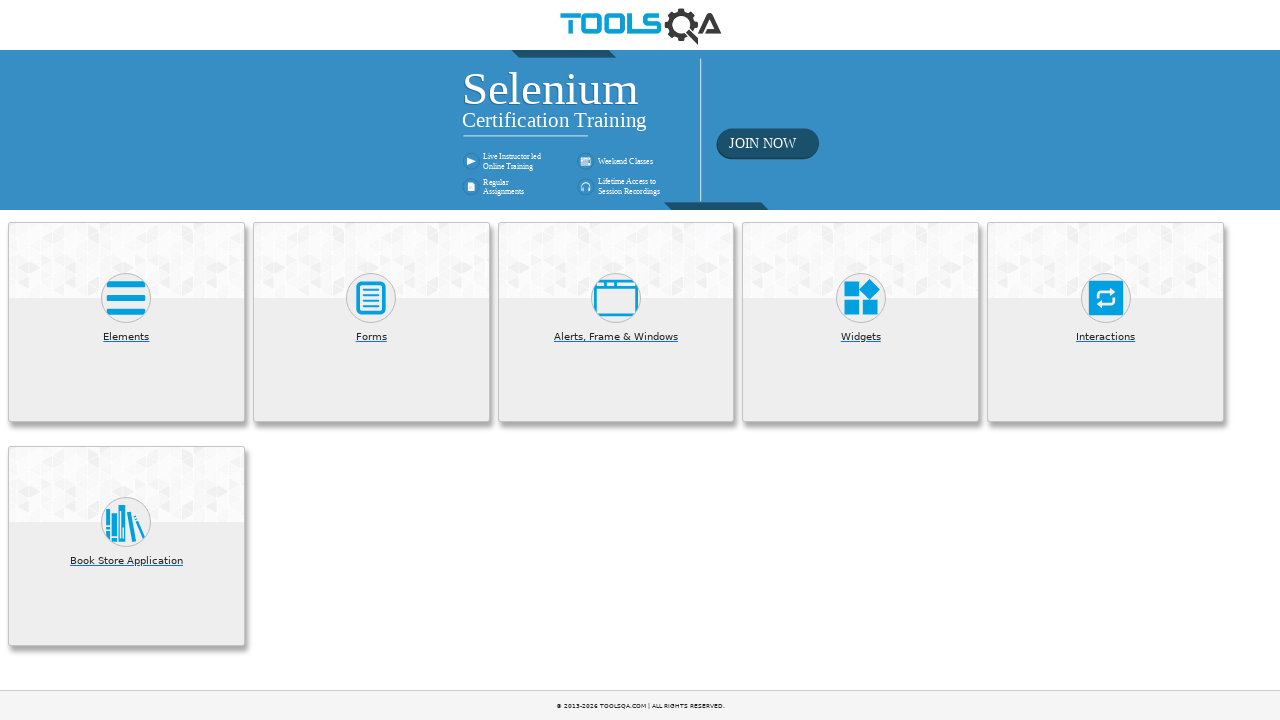